Tests marking all todo items as completed using the toggle-all checkbox

Starting URL: https://demo.playwright.dev/todomvc

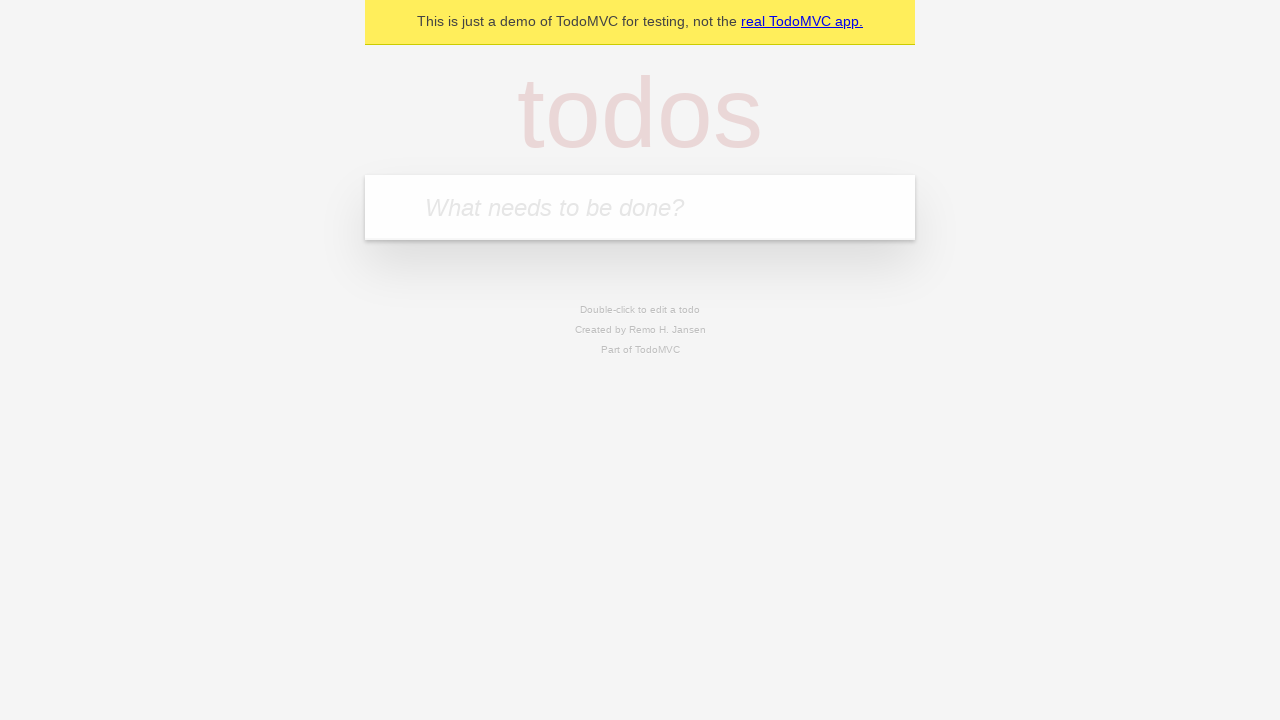

Filled first todo input with 'buy some cheese' on .new-todo
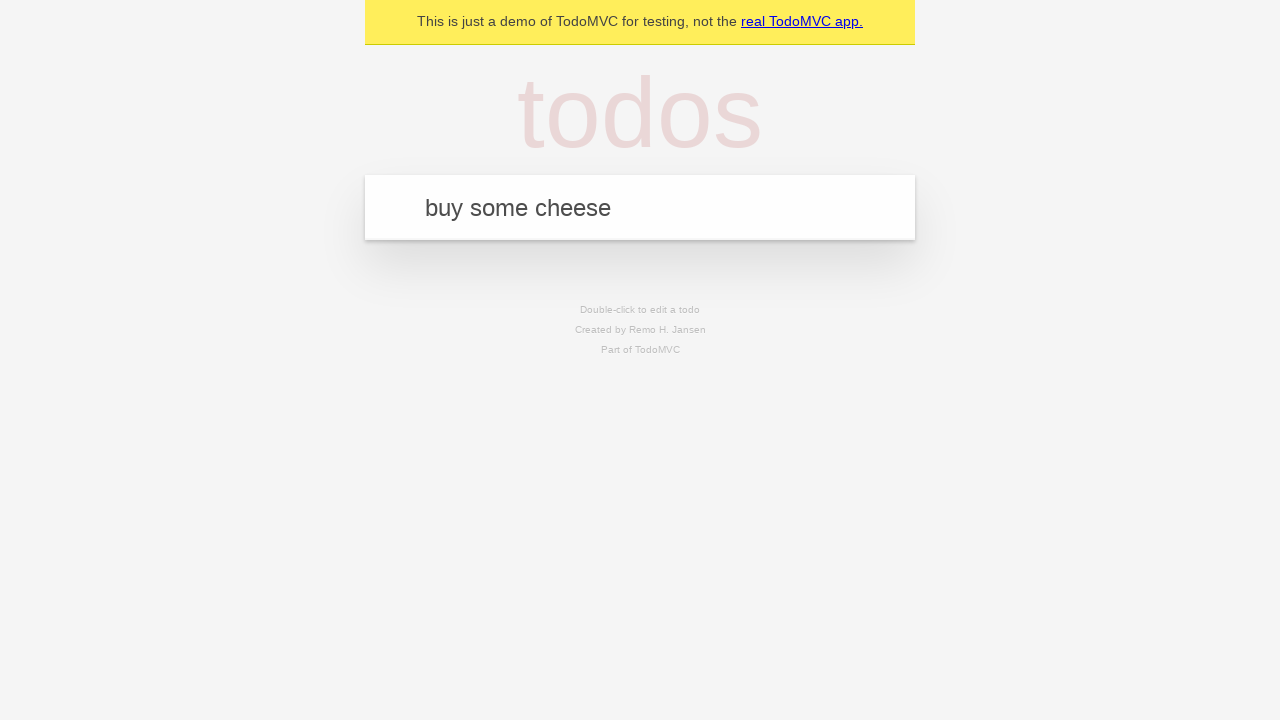

Pressed Enter to create first todo on .new-todo
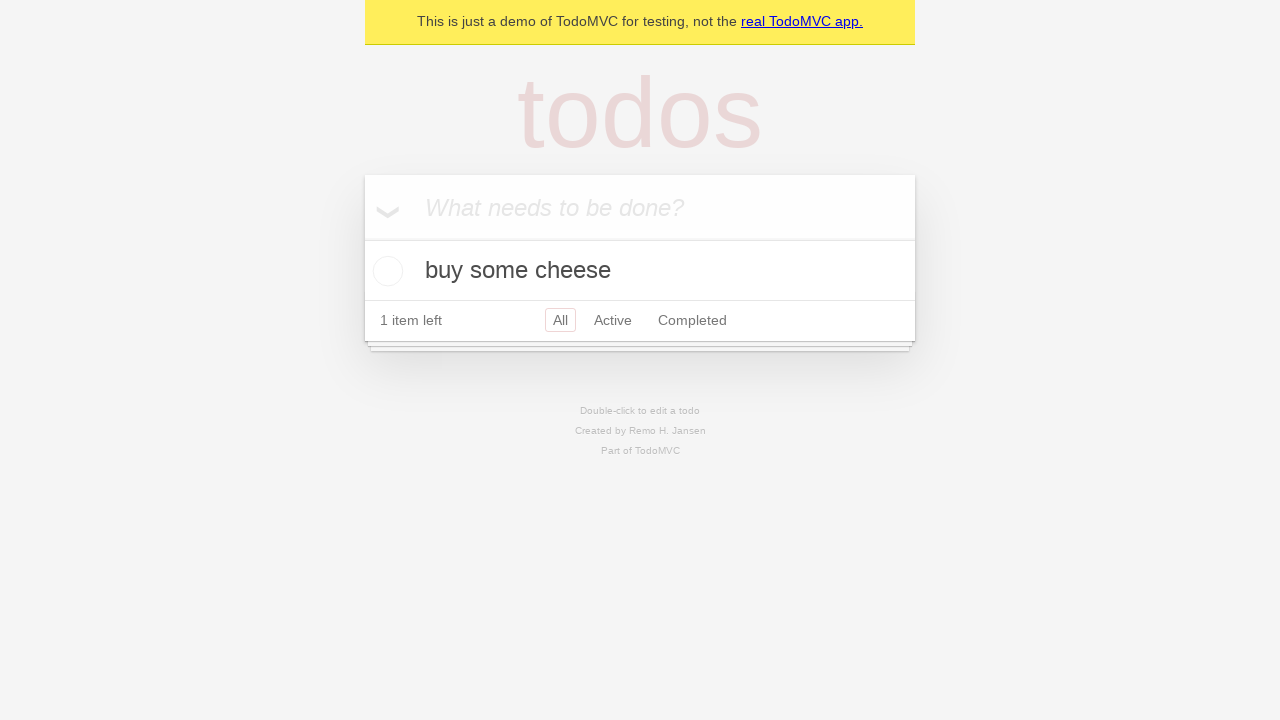

Filled second todo input with 'feed the cat' on .new-todo
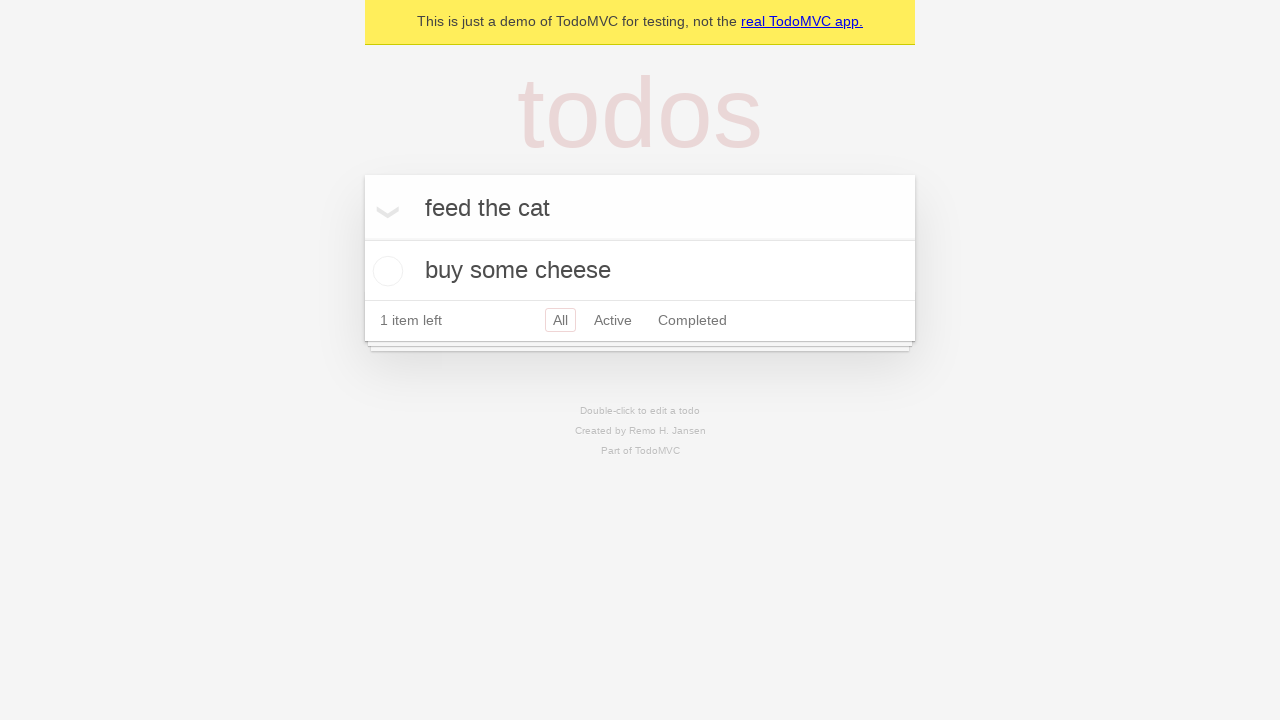

Pressed Enter to create second todo on .new-todo
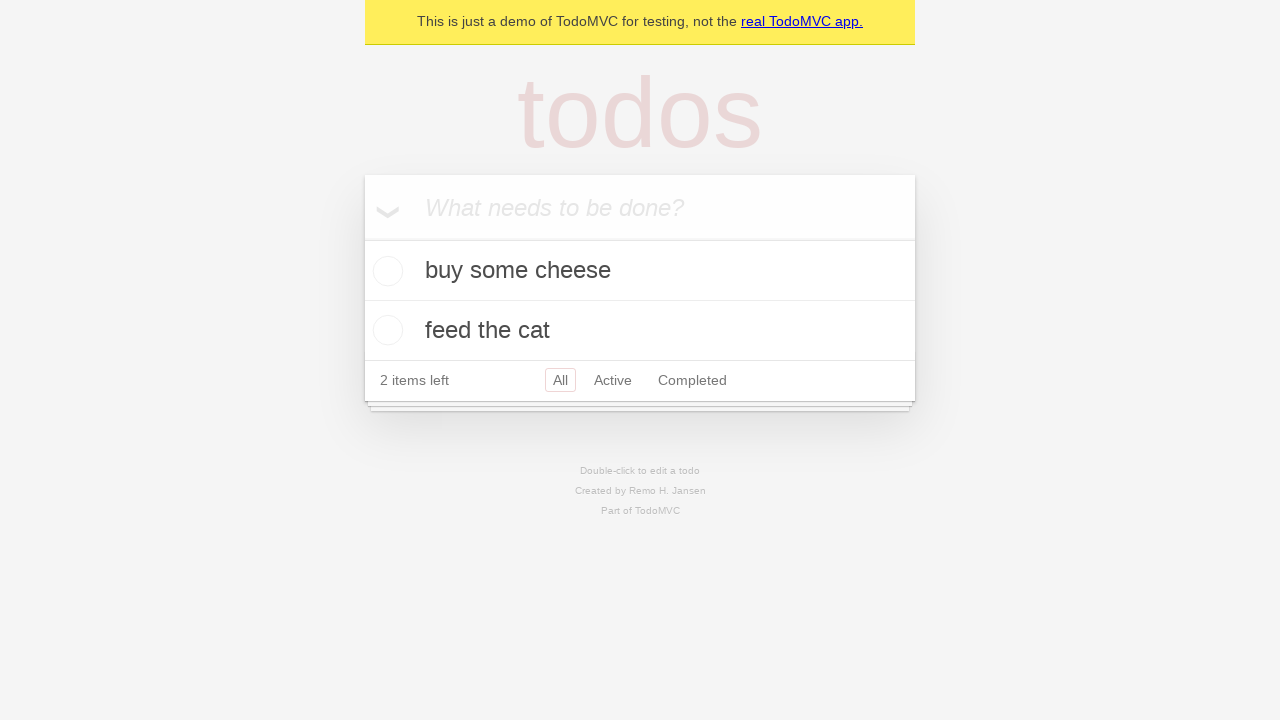

Filled third todo input with 'book a doctors appointment' on .new-todo
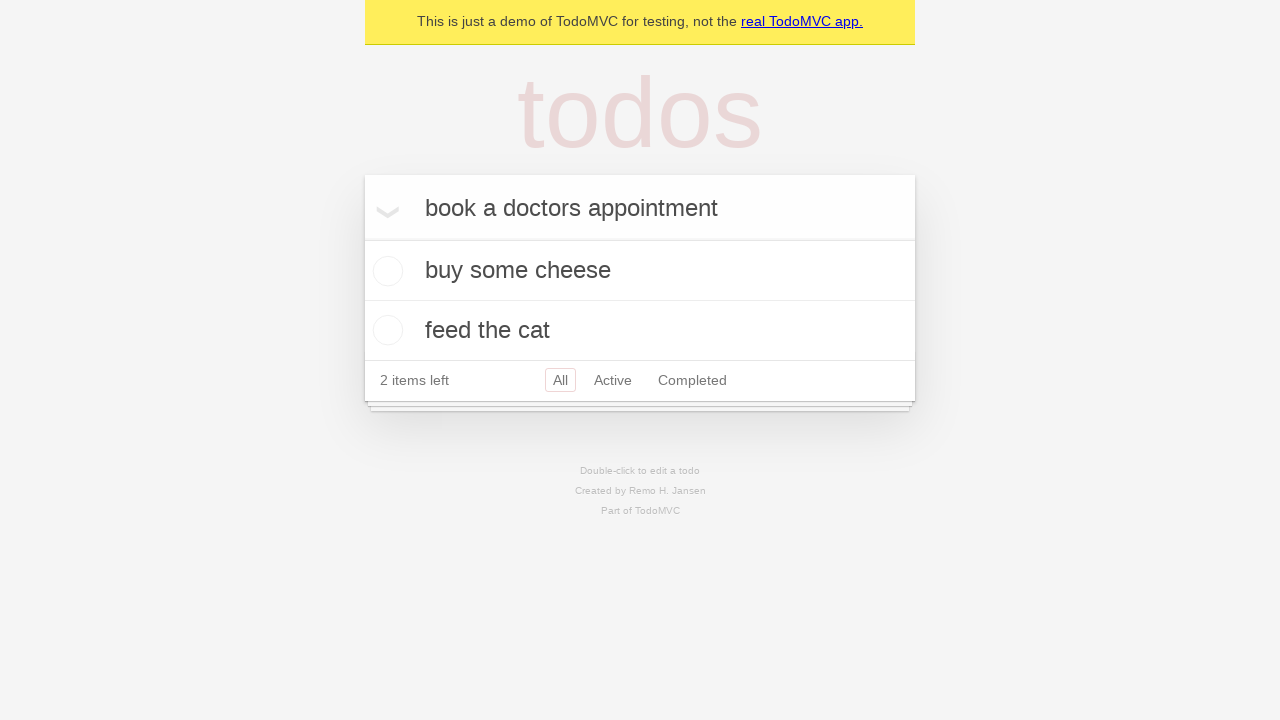

Pressed Enter to create third todo on .new-todo
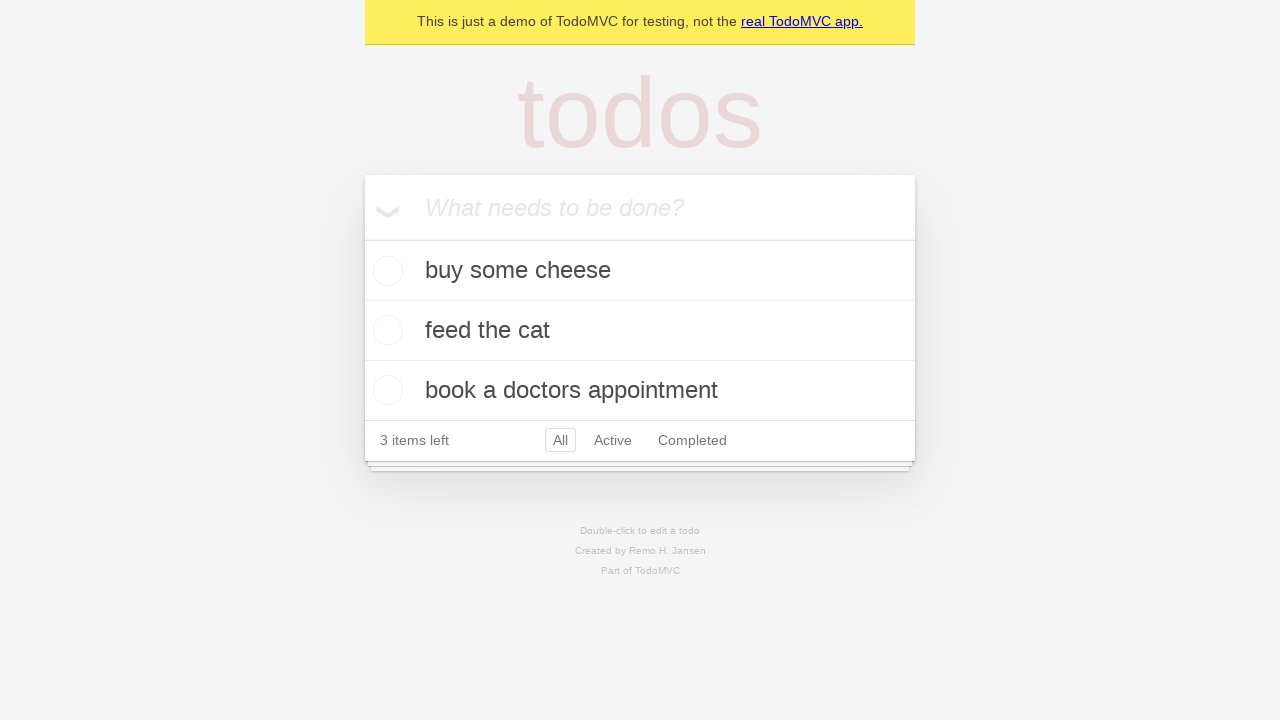

Checked toggle-all checkbox to mark all todos as completed at (362, 238) on .toggle-all
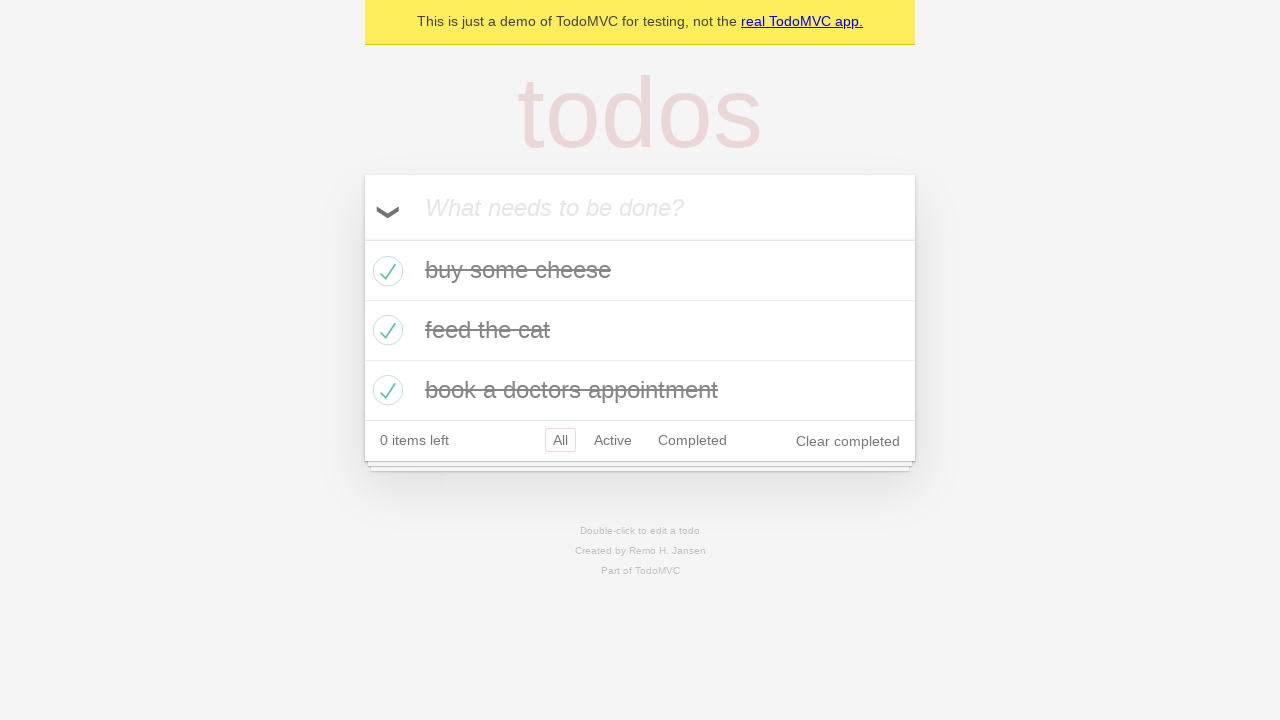

Waited for completed todo items to appear
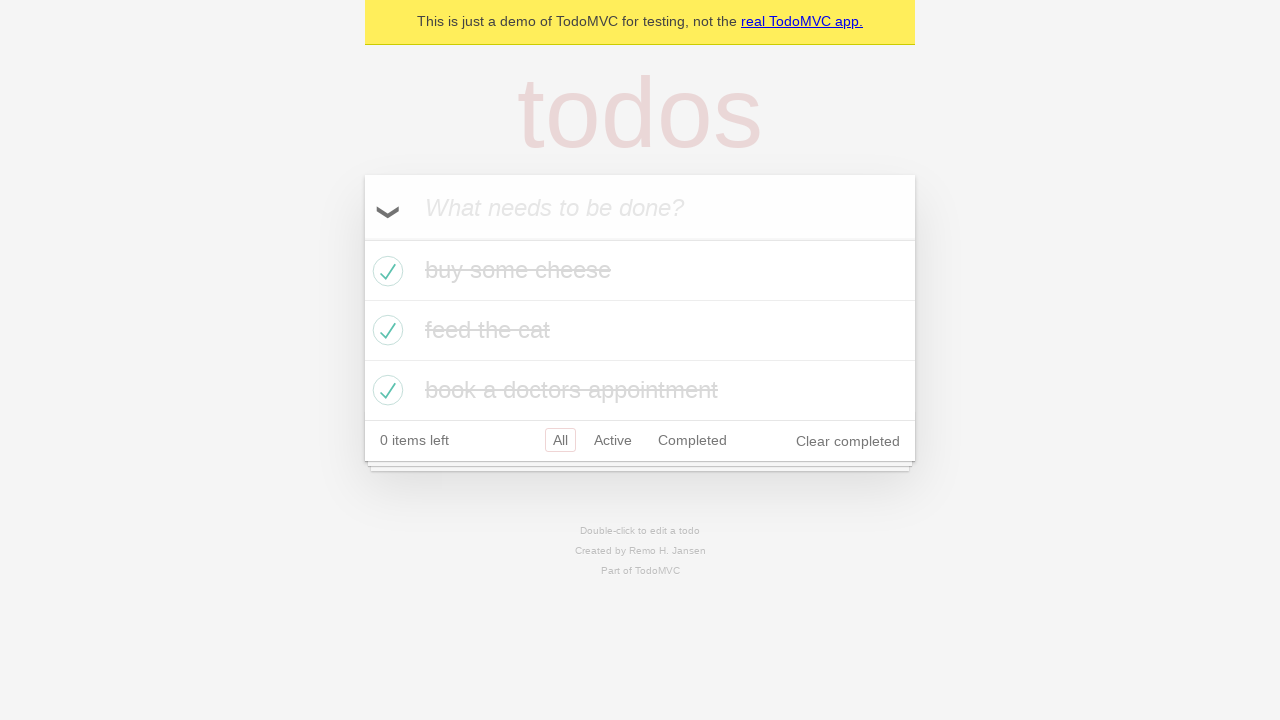

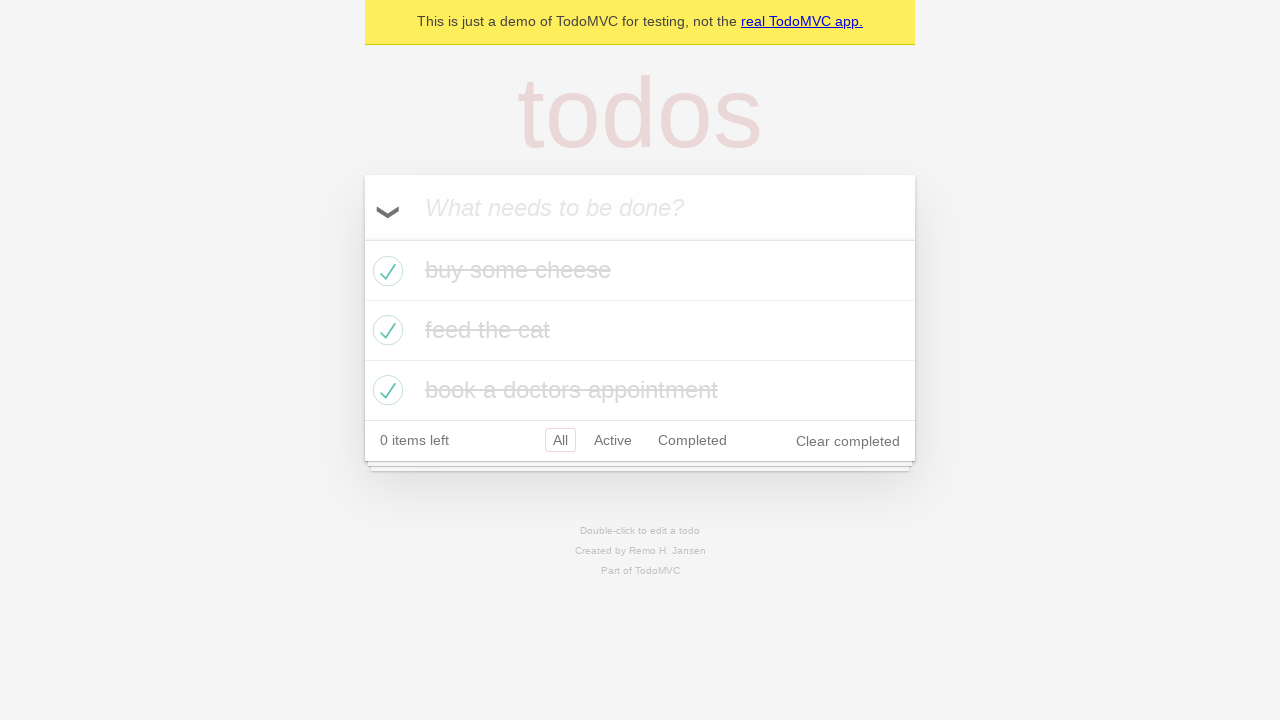